Tests browser window/tab handling by clicking a button to open a new tab, switching to it, verifying text is displayed, closing the new tab, and switching back to the main window.

Starting URL: https://demoqa.com/browser-windows

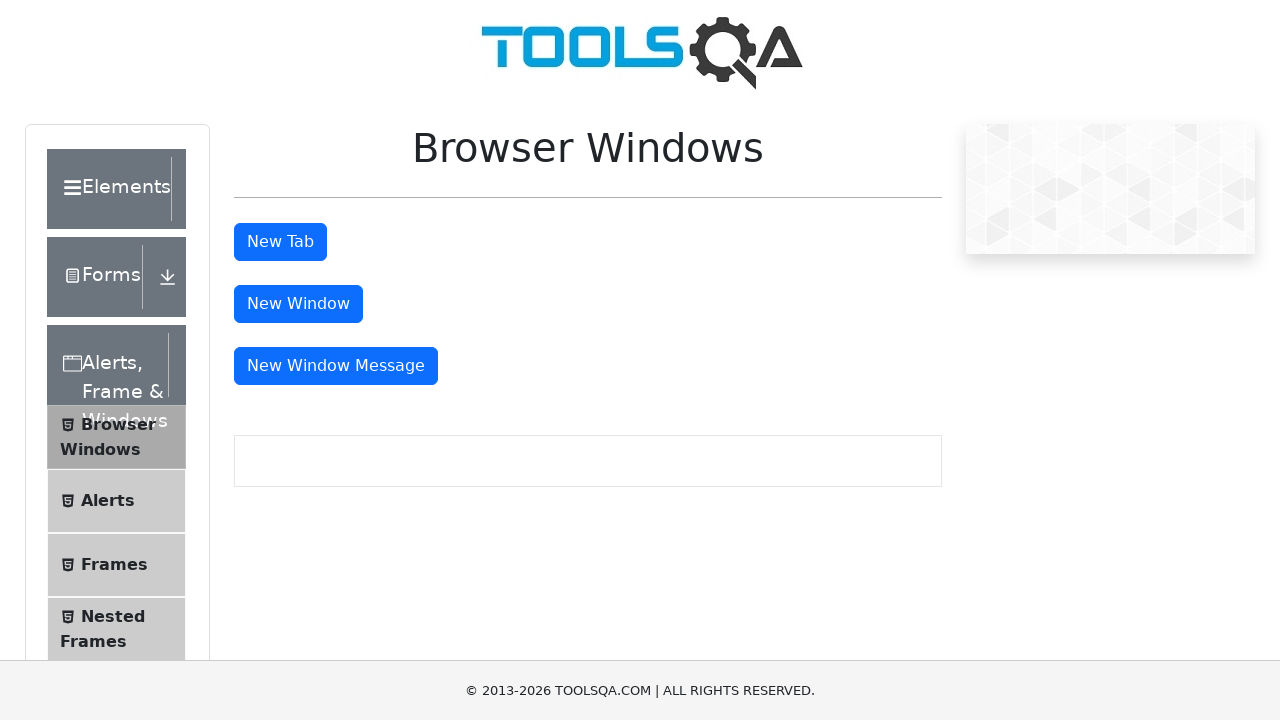

Clicked 'New Tab' button to open a new tab at (280, 242) on #tabButton
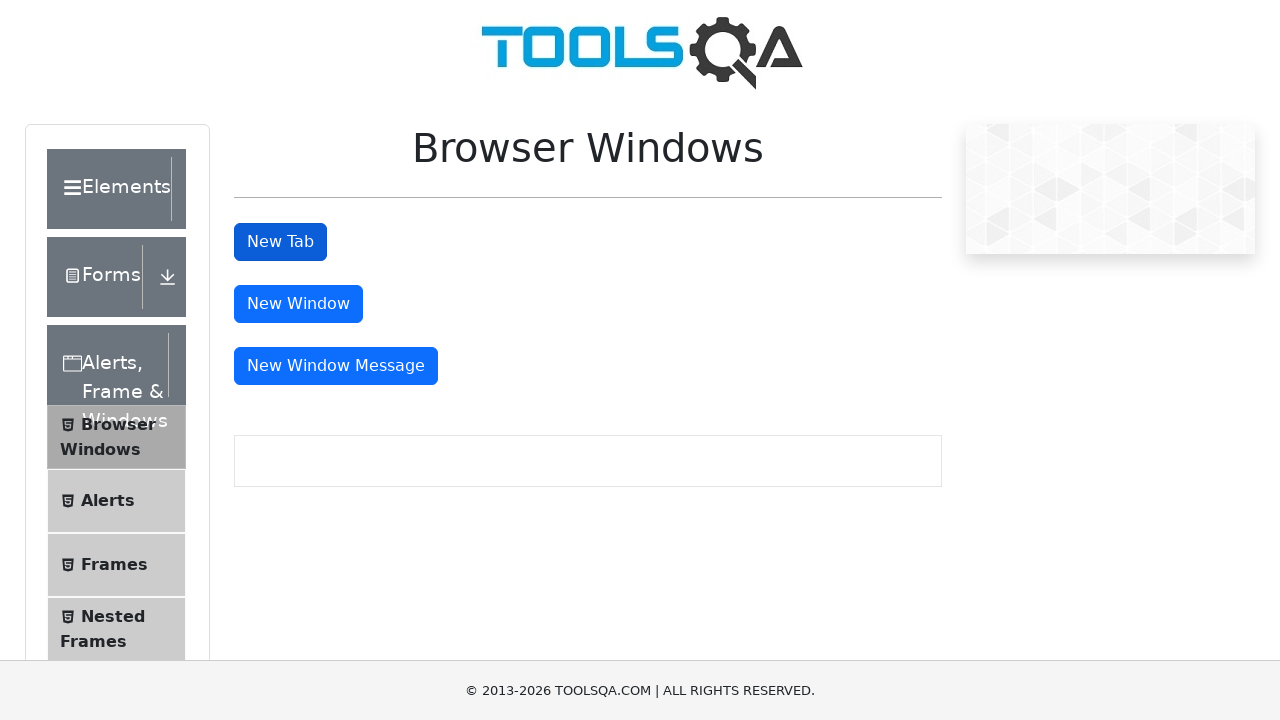

Retrieved the newly opened tab
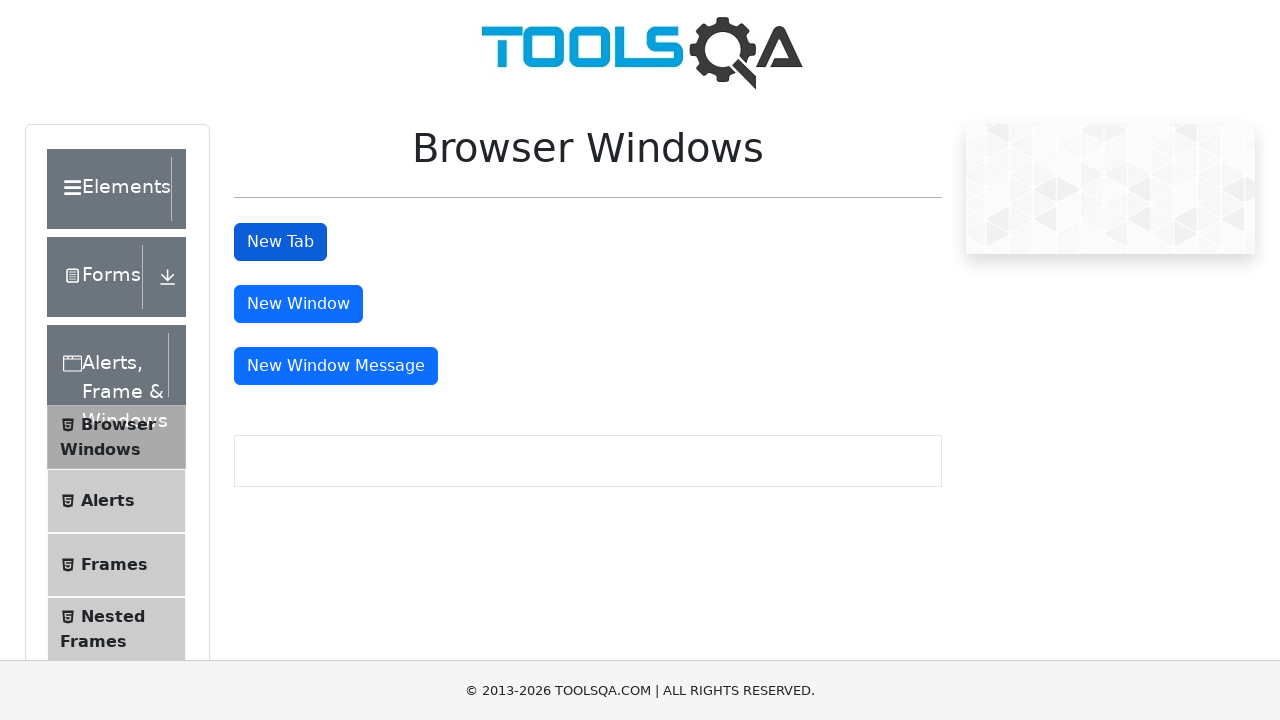

New tab finished loading
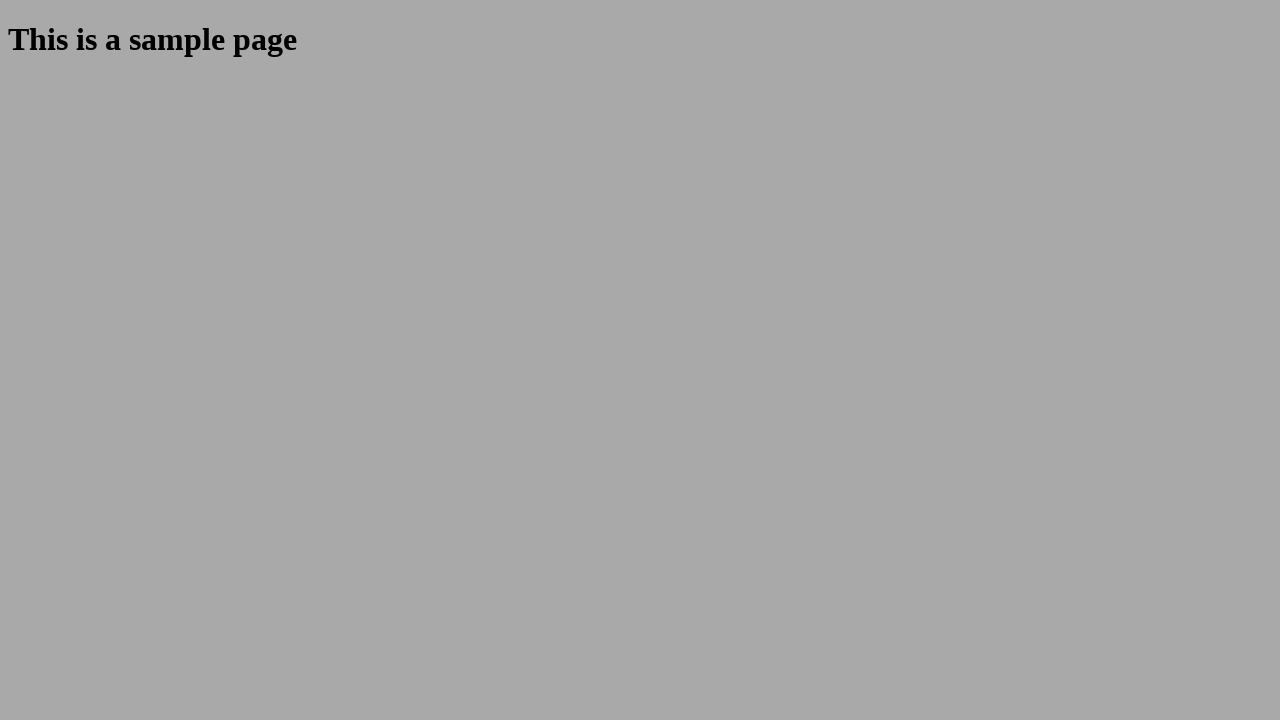

Sample page heading element is present on new tab
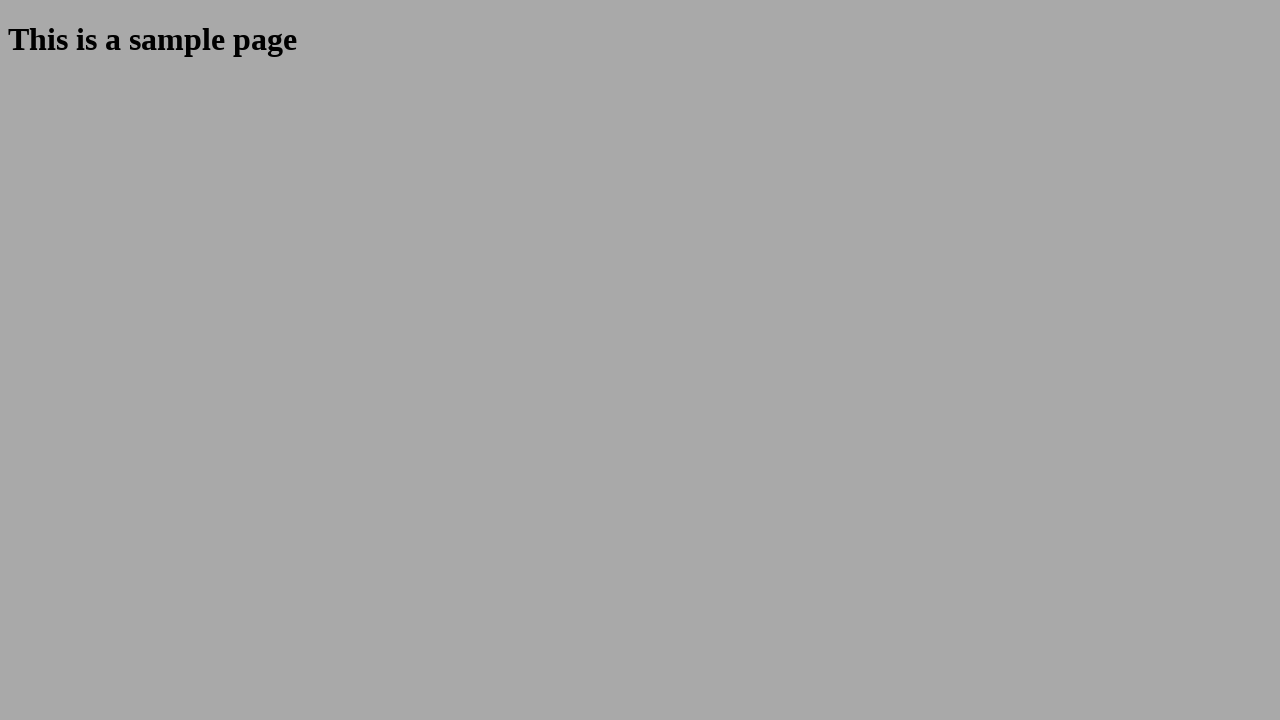

Verified sample page text 'This is a sample page' is visible on new tab
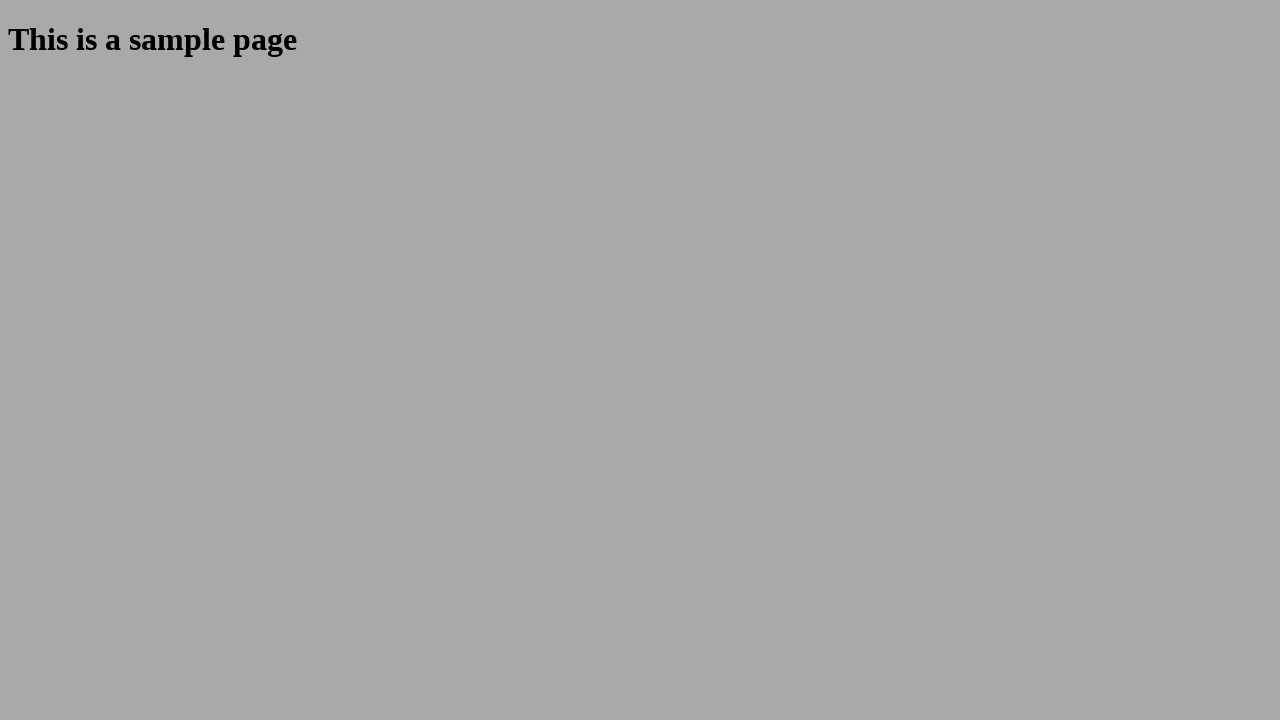

Closed the new tab
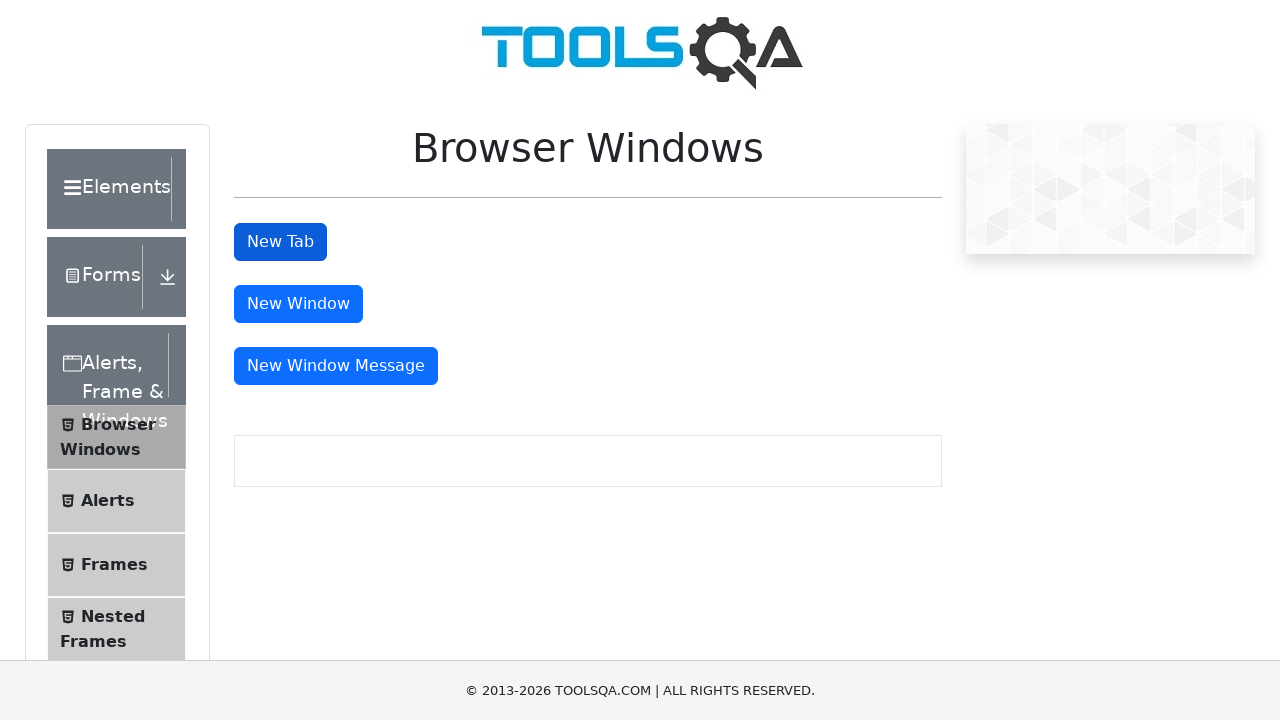

Verified main page is still available and 'New Tab' button is present
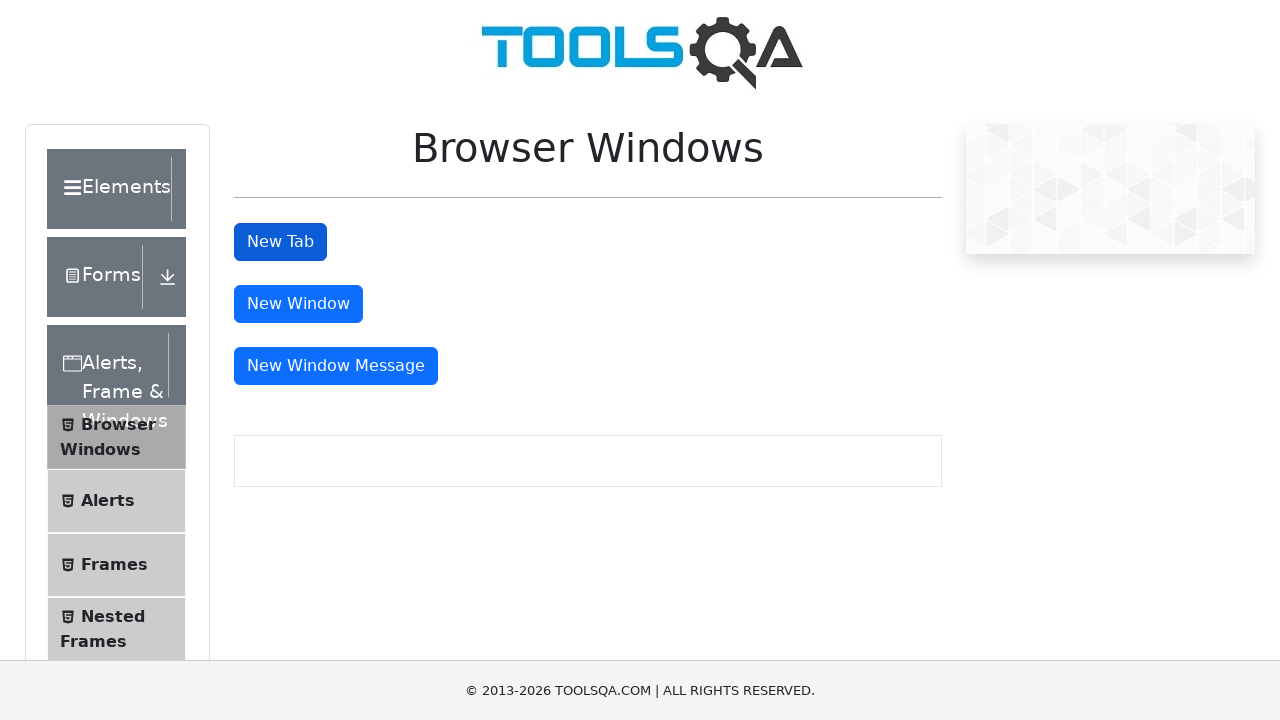

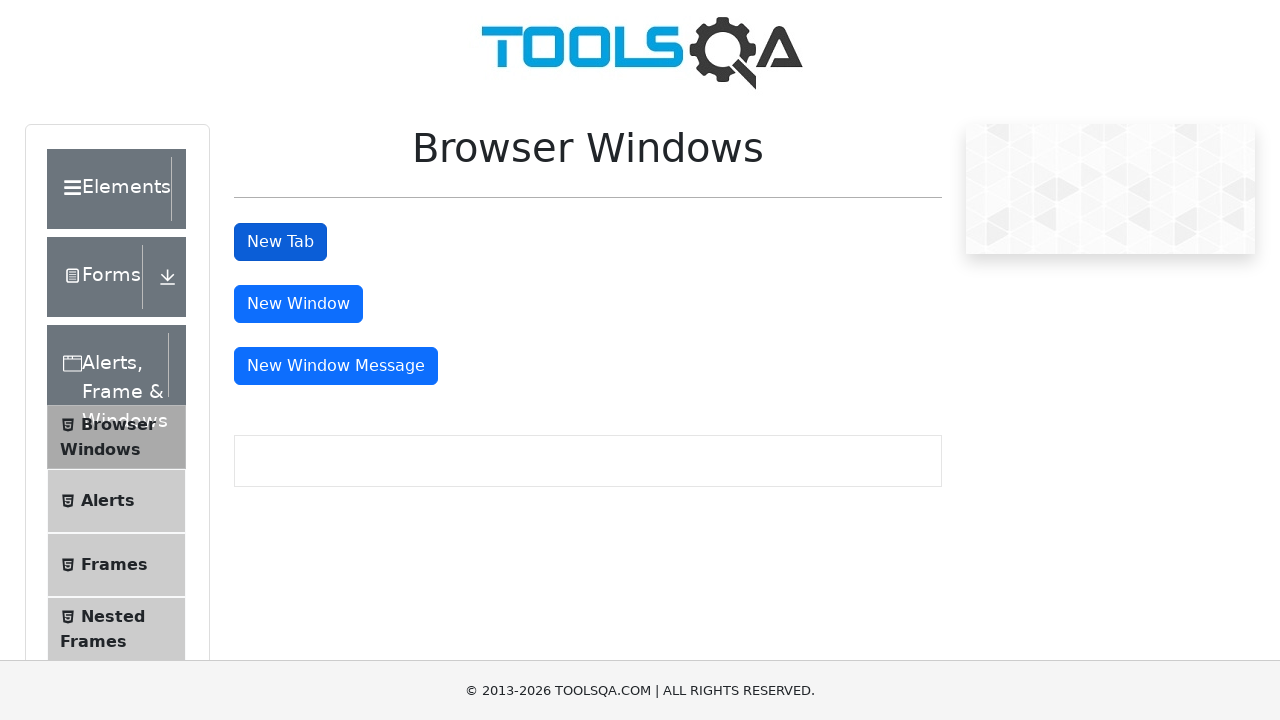